Tests the Gwangjin Library website search functionality by entering a search query, submitting it, and navigating through pagination to verify search results load across multiple pages.

Starting URL: https://www.gwangjinlib.seoul.kr/intro.do

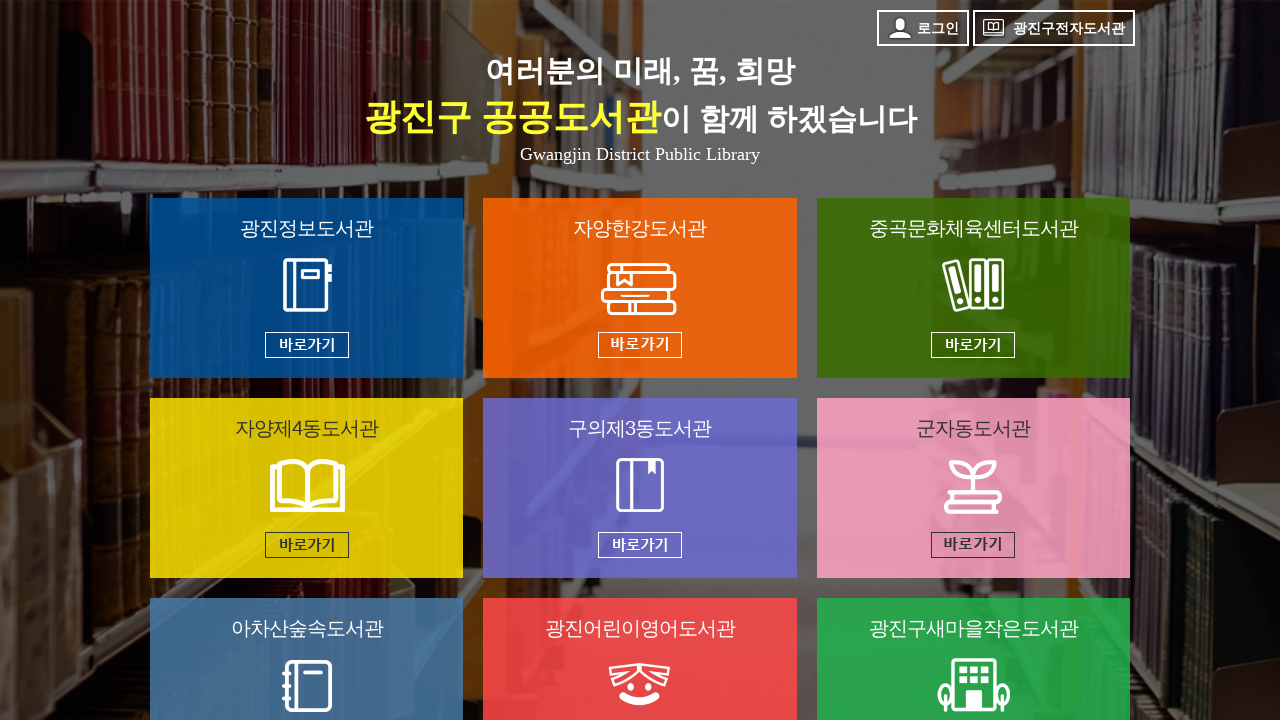

Filled search box with '파이썬' (Python) on #topSearchKeyword
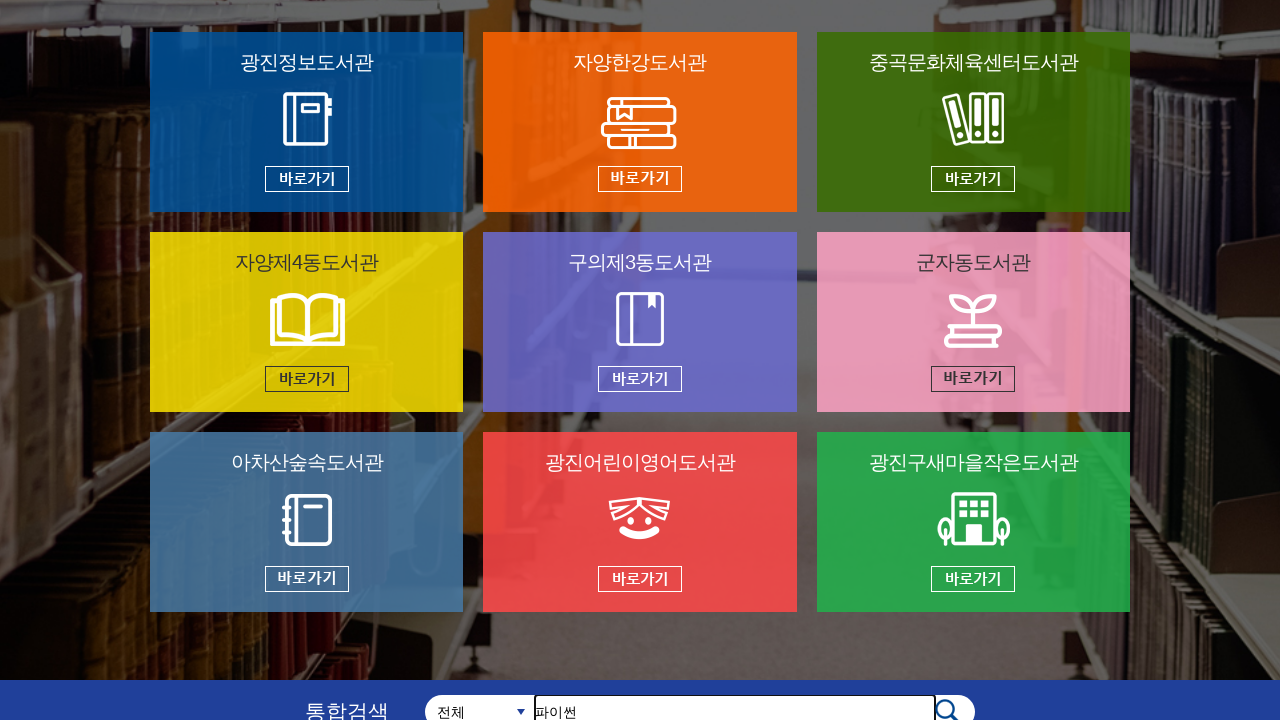

Clicked search button to submit query at (955, 703) on #topSearchBtn
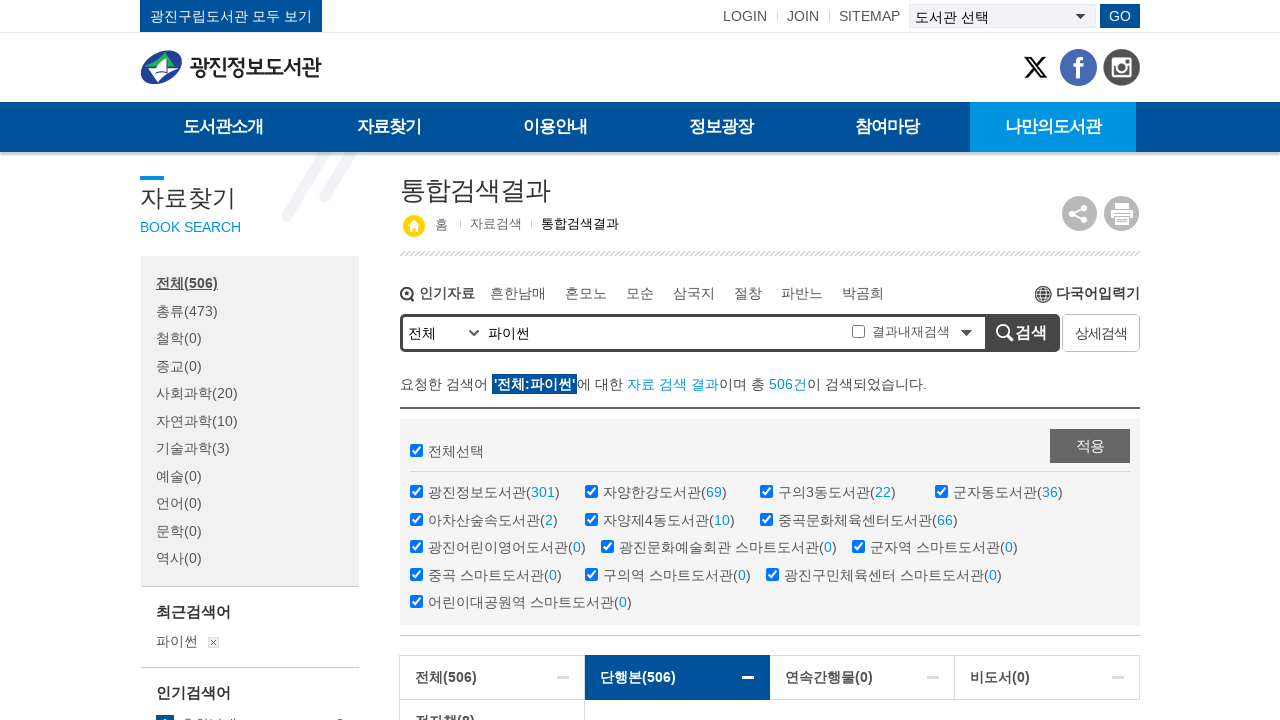

Search results loaded on page 1
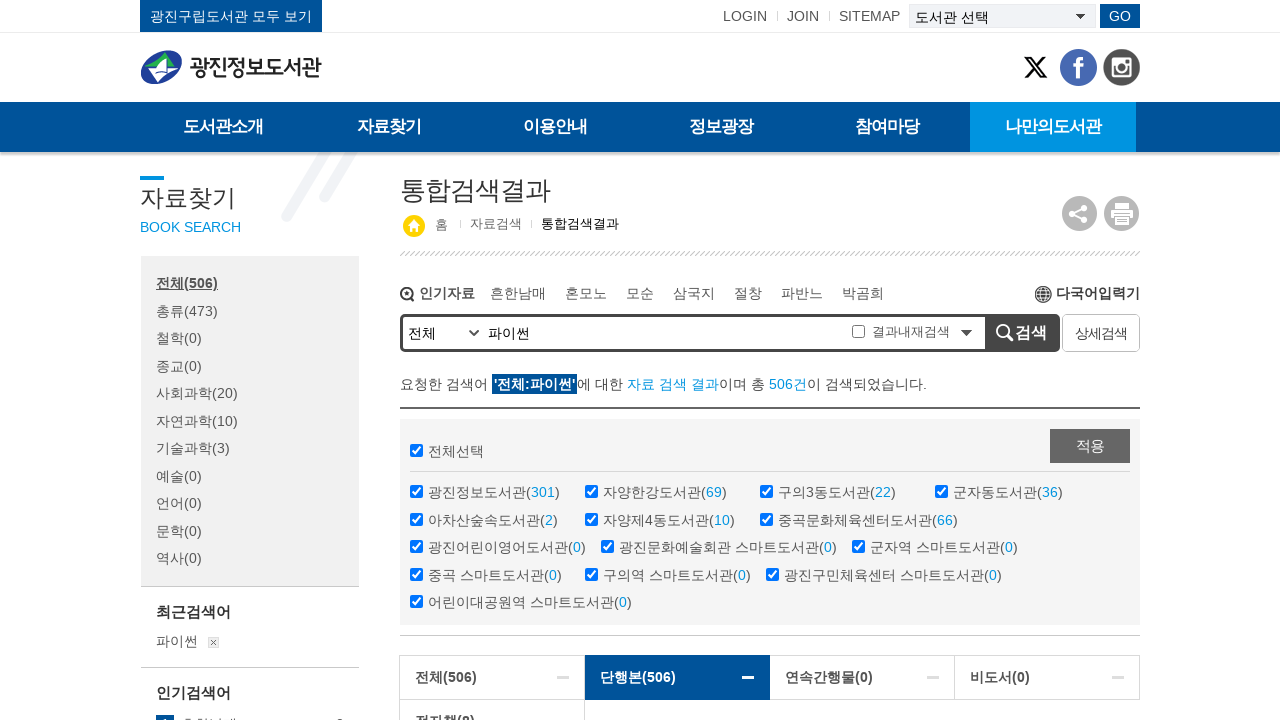

Pagination controls appeared
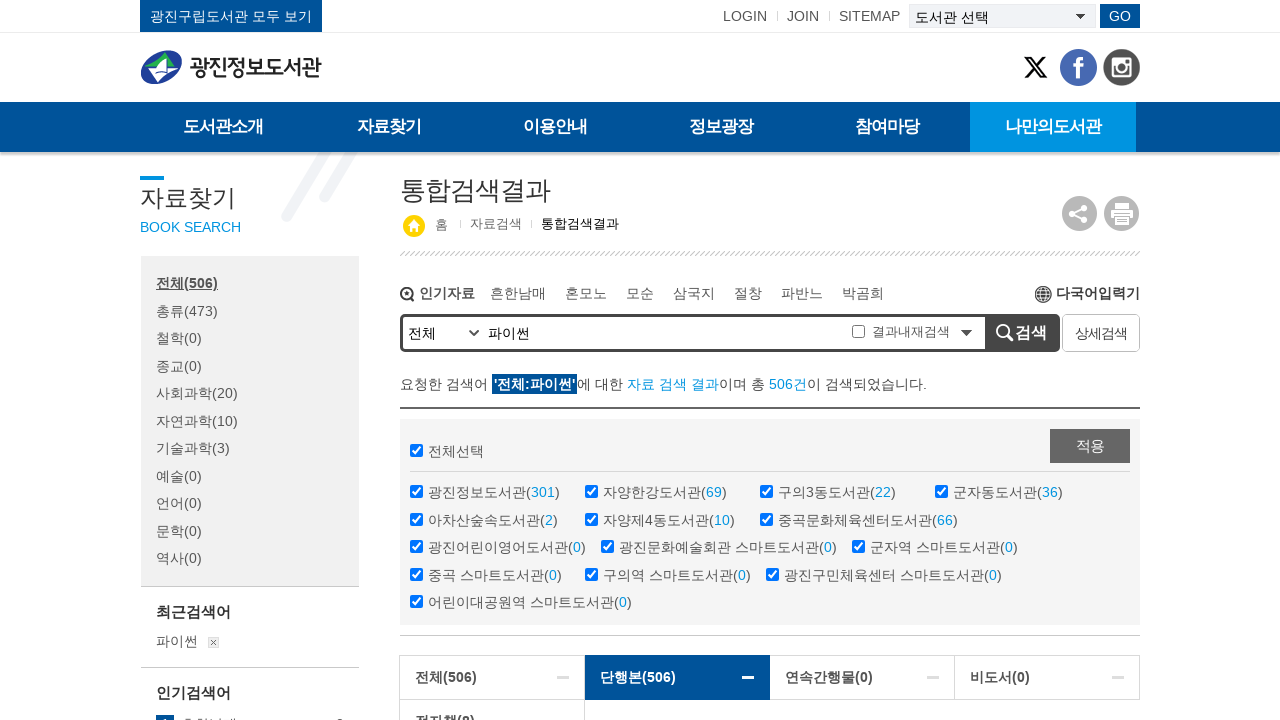

Clicked pagination link to navigate to page 2 at (594, 457) on #searchForm > div.pagingWrap > p > a:nth-child(2)
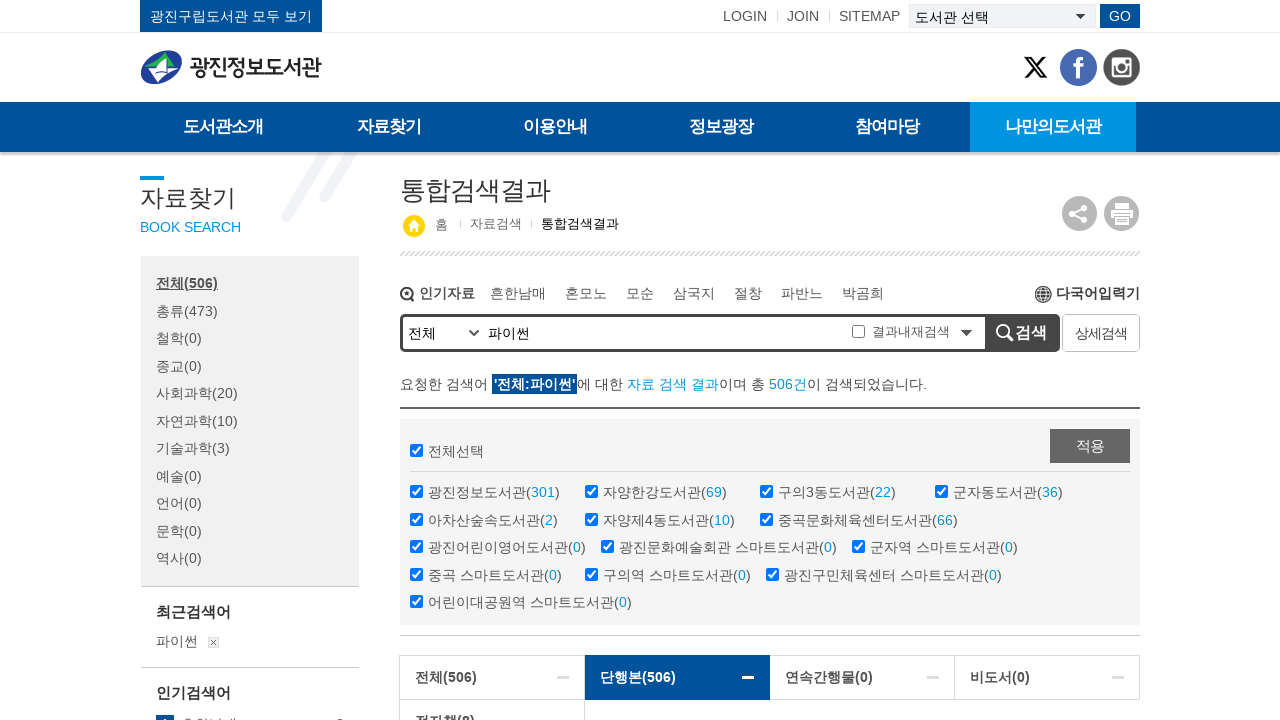

Search results loaded on page 2
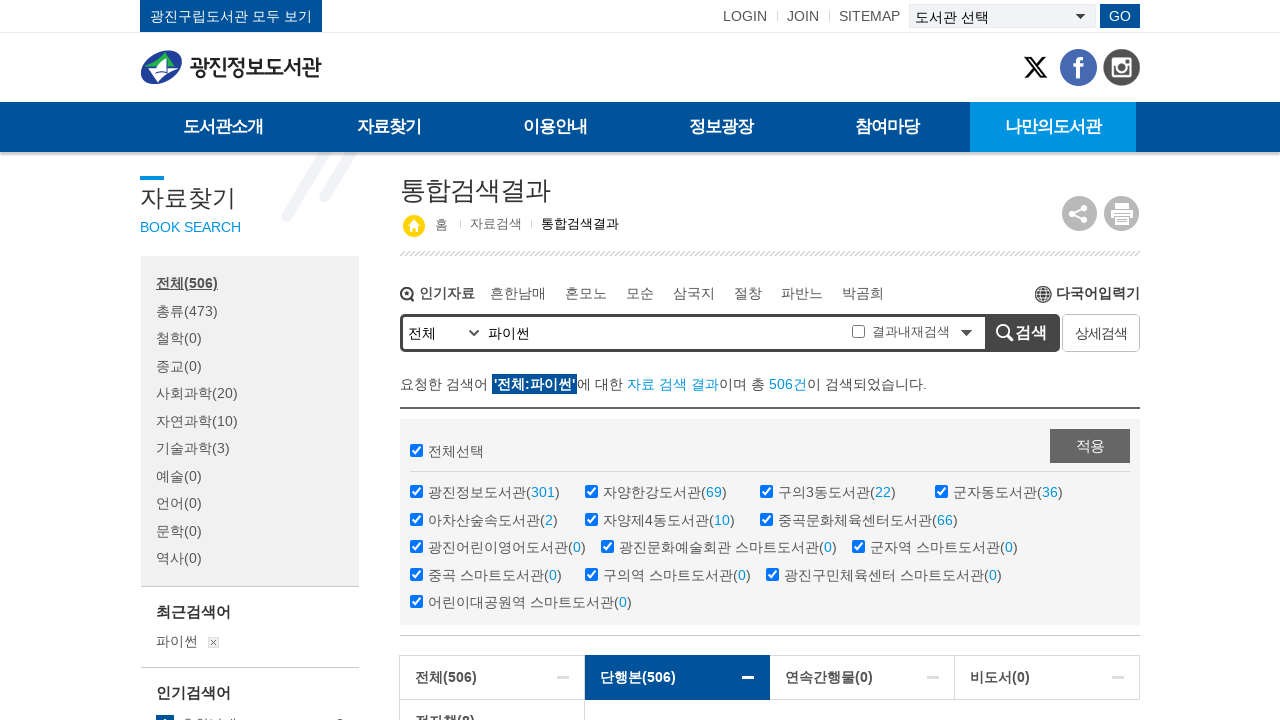

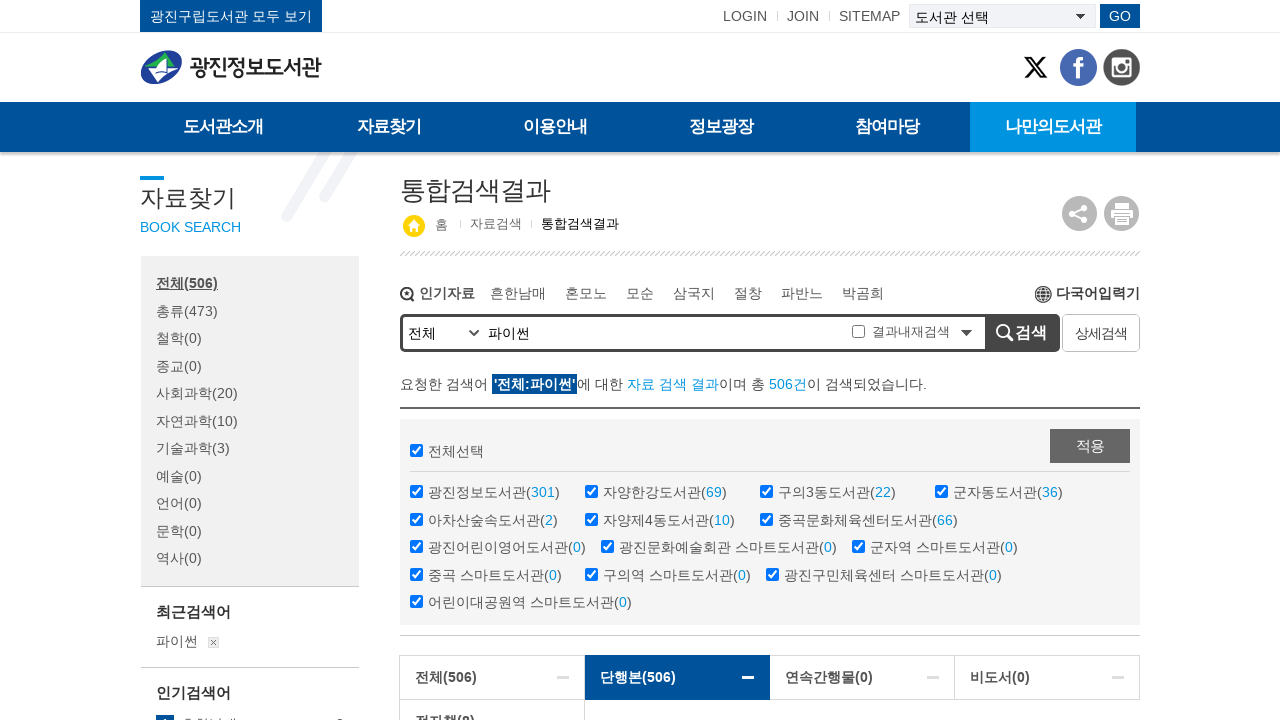